Tests a multi-select list editor by clicking on various feature and model options in a cascading selection interface

Starting URL: https://demos.devexpress.com/aspxeditorsdemos/ListEditors/MultiSelect.aspx

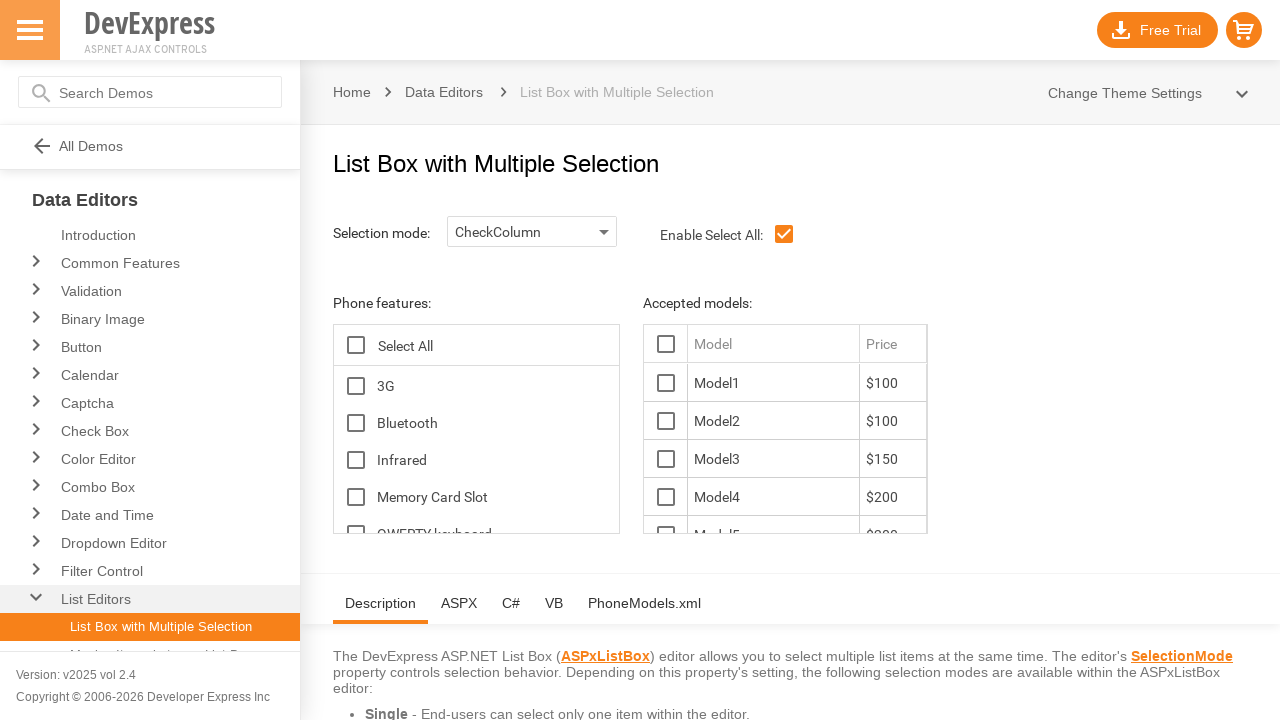

Clicked on the first feature option (TG) at (356, 386) on xpath=//*[@id='ContentHolder_lbFeatures_TG_D']
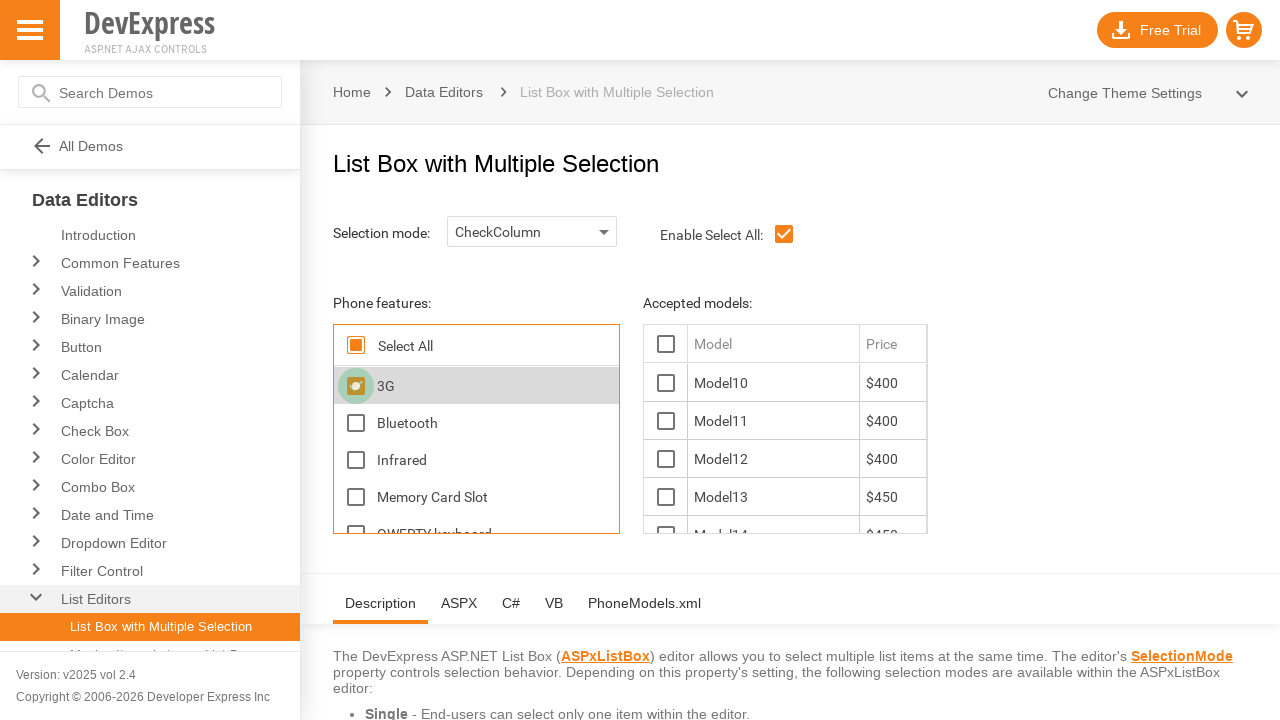

Waited for model option 11 to become visible
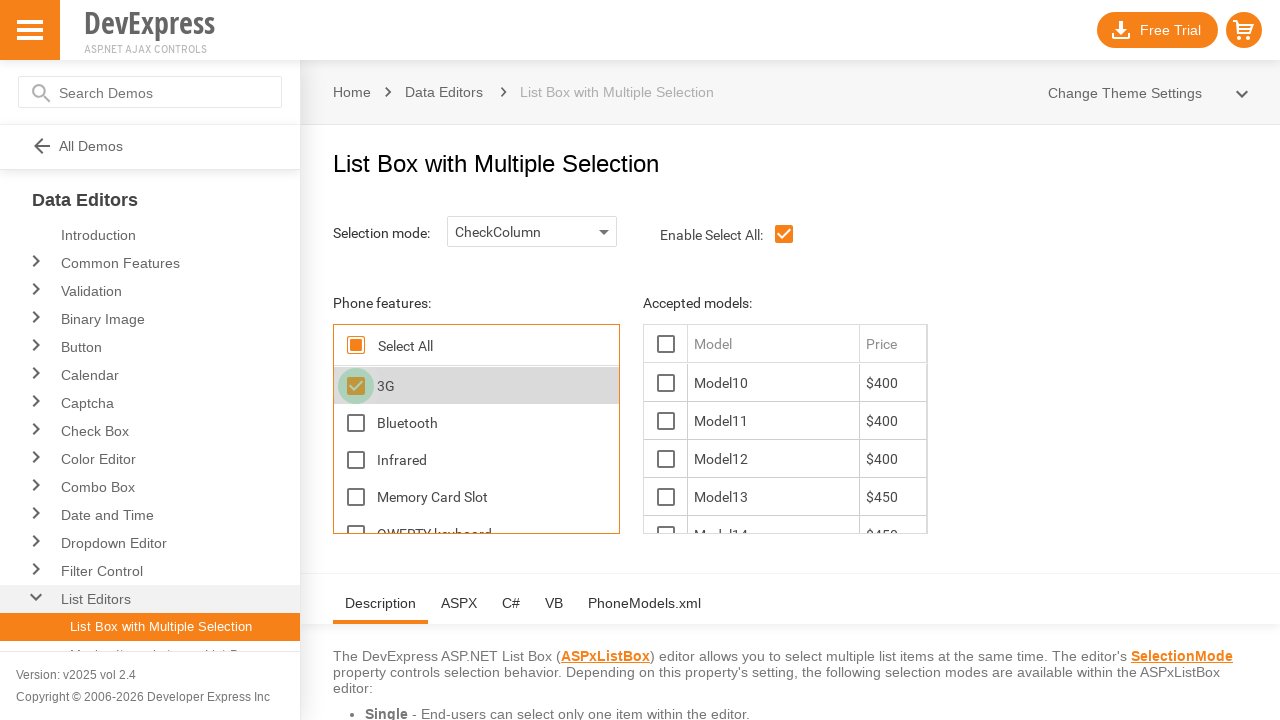

Clicked on model option 11 at (666, 421) on xpath=//*[@id='ContentHolder_lbModels_11_D']
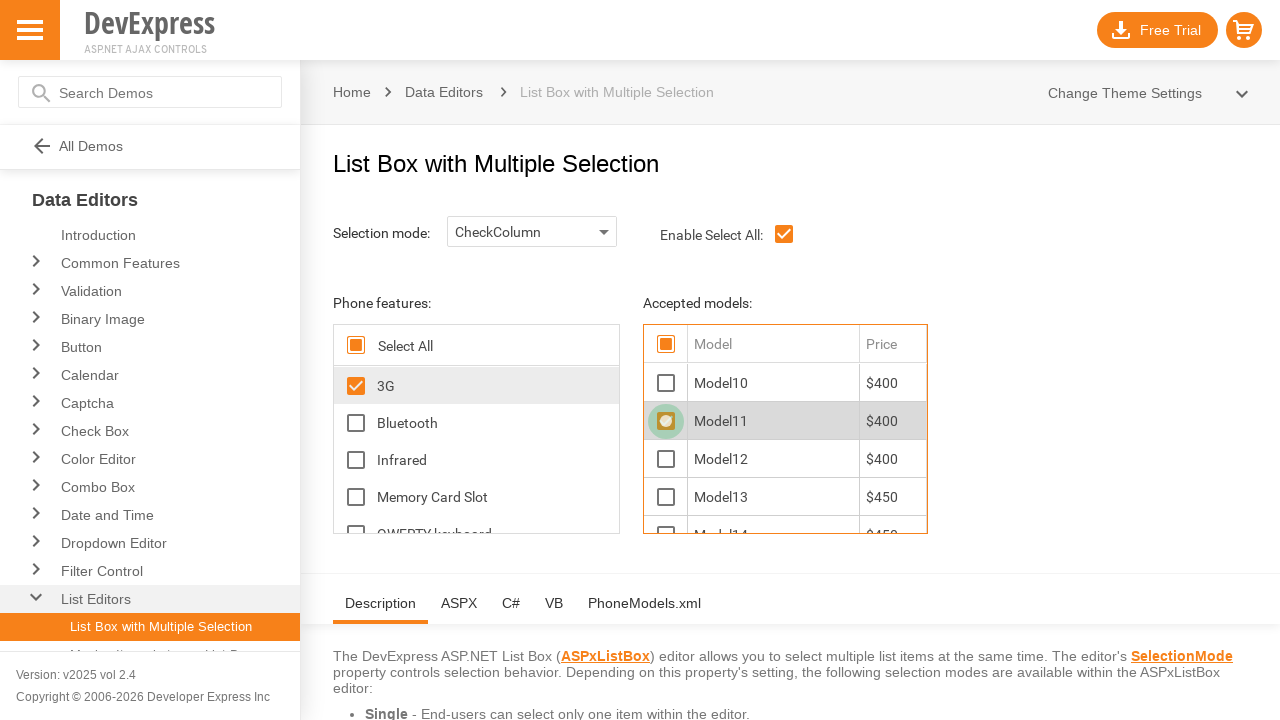

Clicked on Bluetooth feature option at (356, 423) on xpath=//*[@id='ContentHolder_lbFeatures_Bluetooth_D']
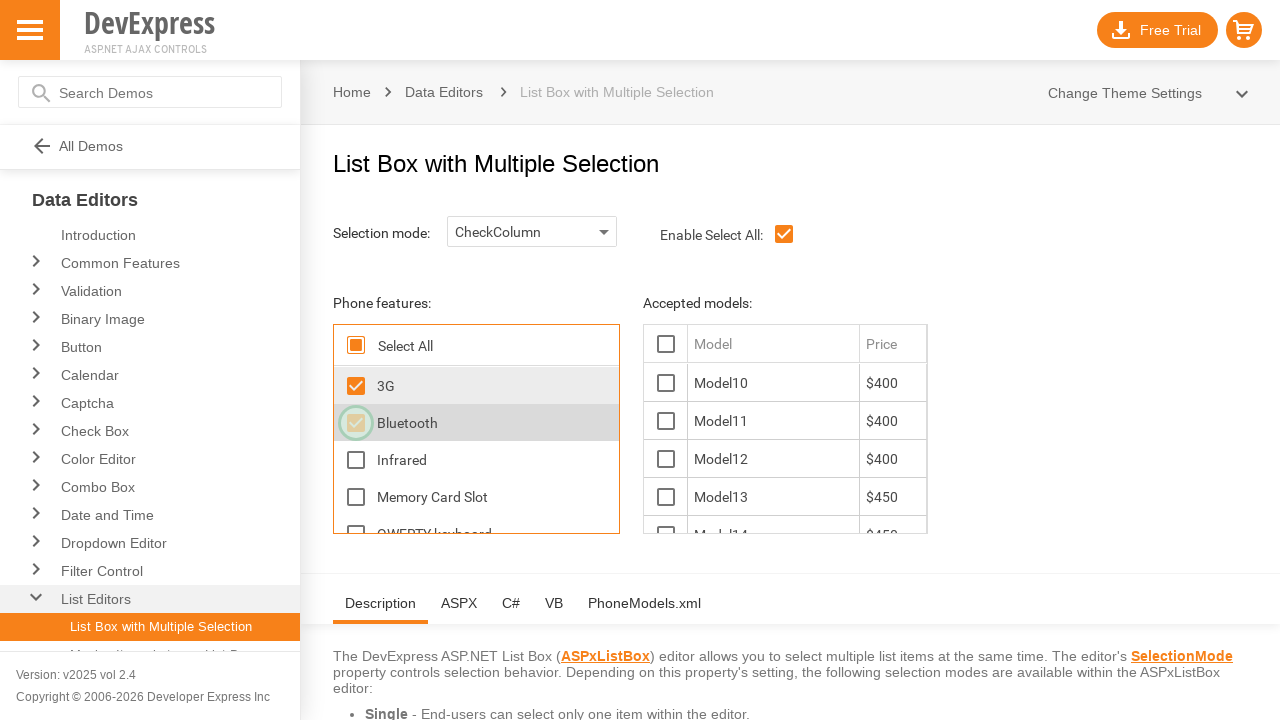

Waited for model option 12 to become visible
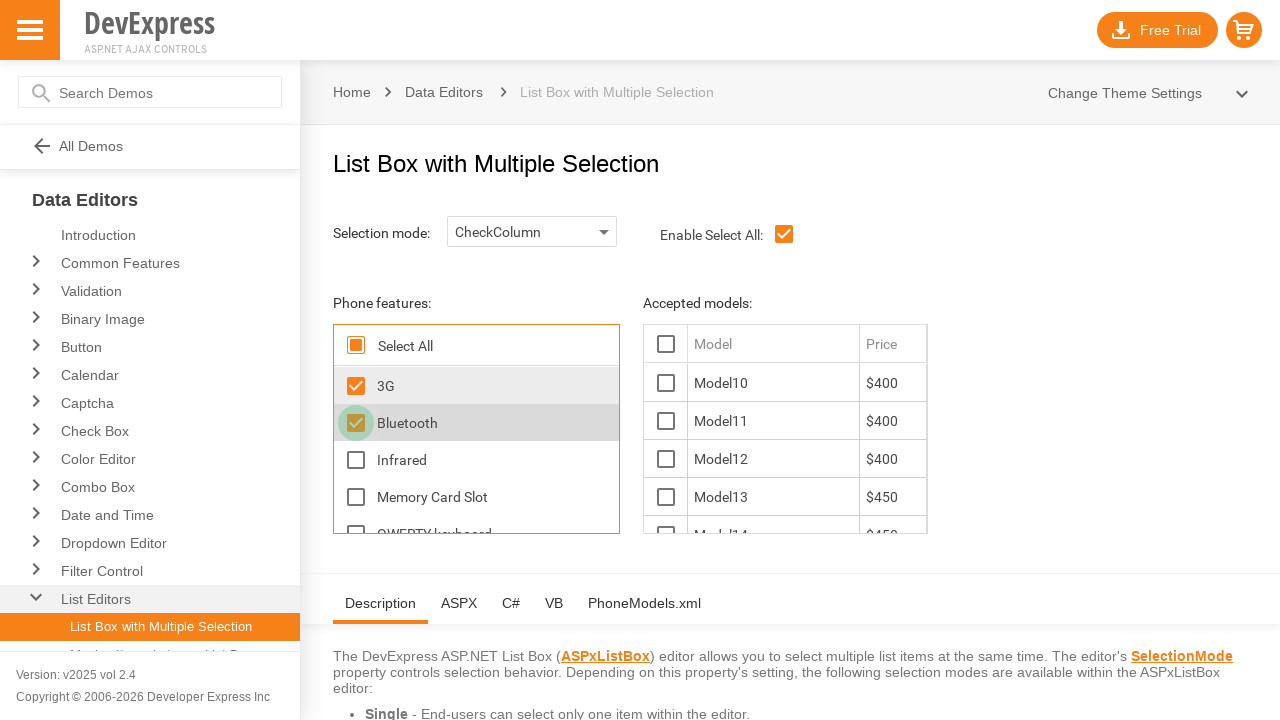

Clicked on model option 12 at (666, 459) on xpath=//*[@id='ContentHolder_lbModels_12_D']
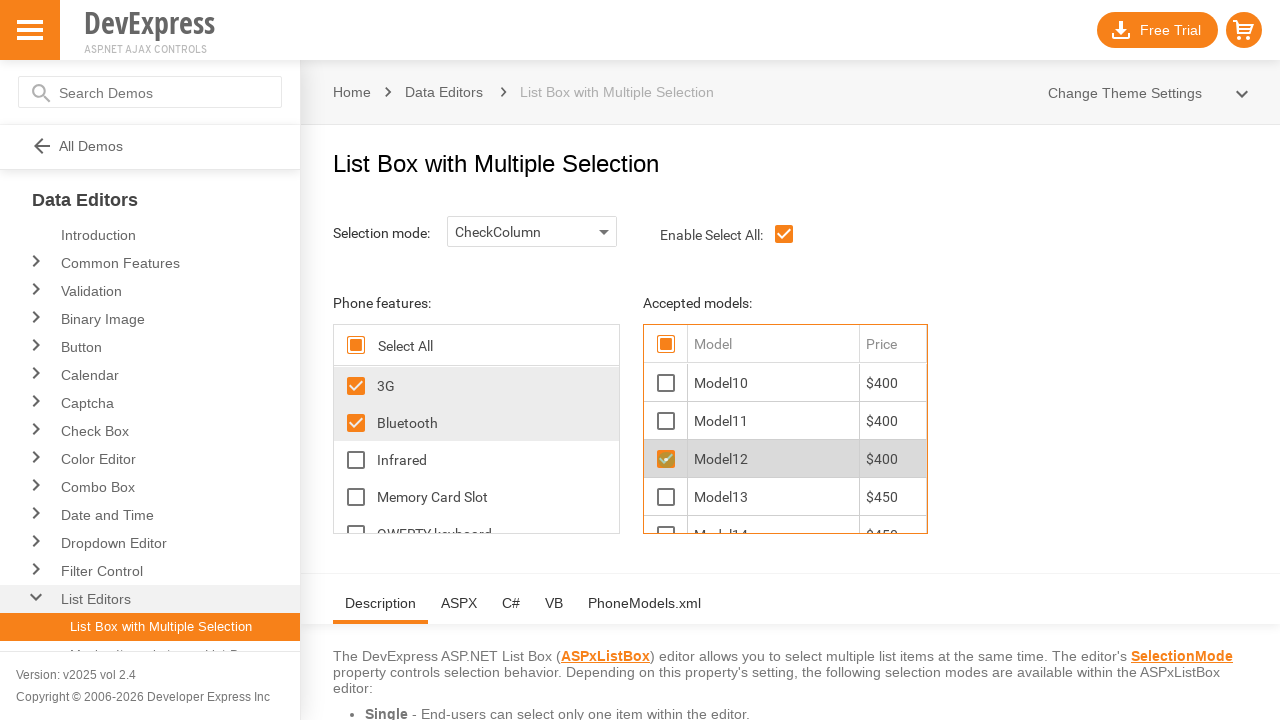

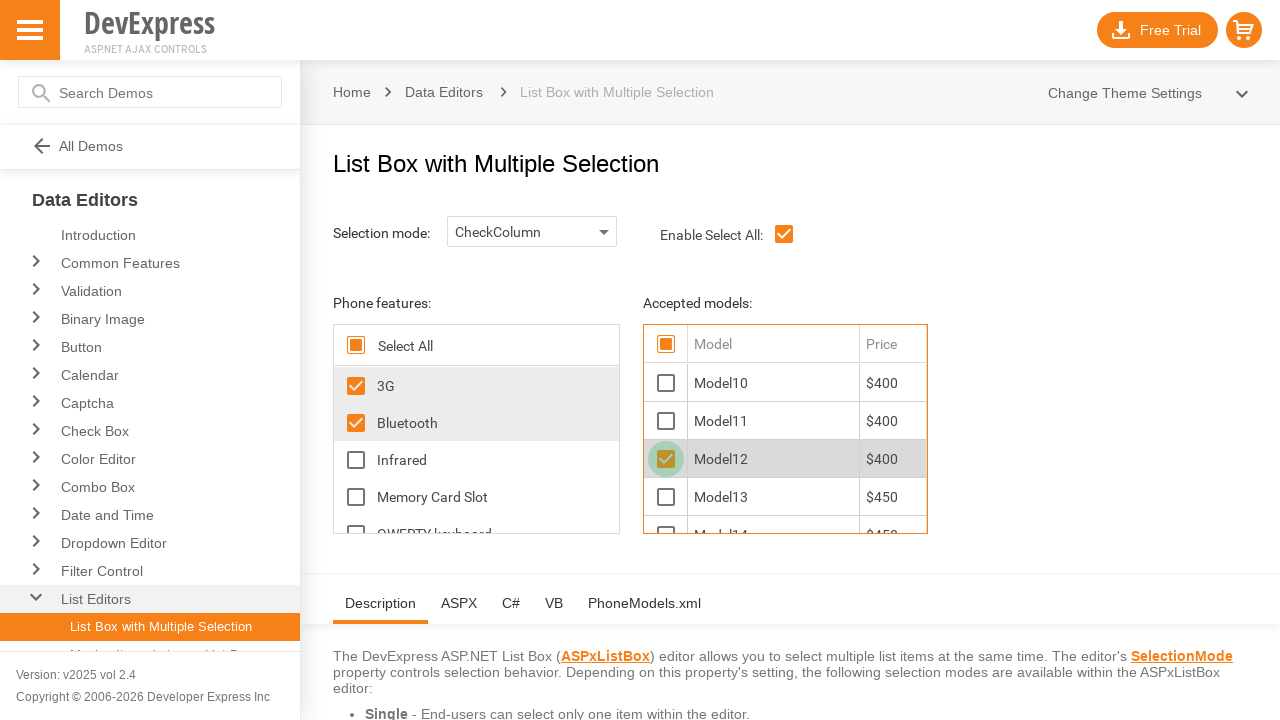